Navigates to the Internships page by hovering over Student Services in the navigation bar and clicking on Internships link, then verifies the URL redirect.

Starting URL: https://www.np.edu.sg

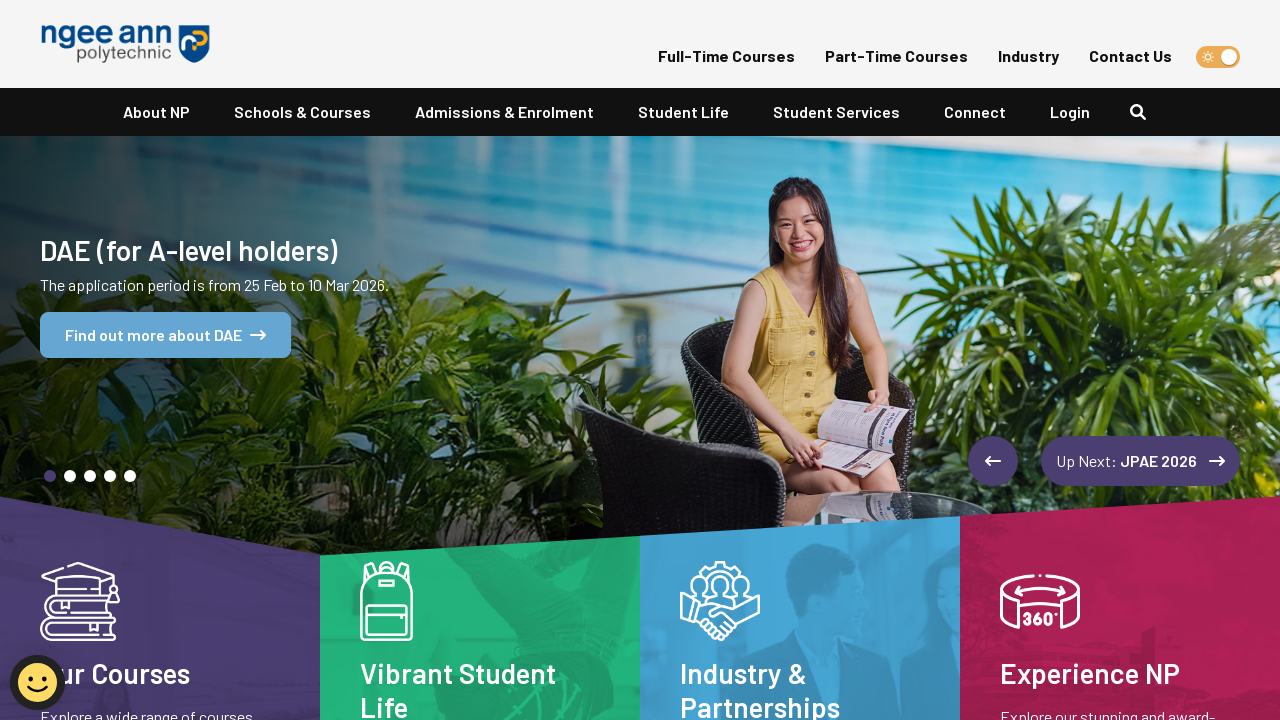

Hovered over Student Services in navigation bar at (836, 112) on xpath=//a[text()='Student Services']
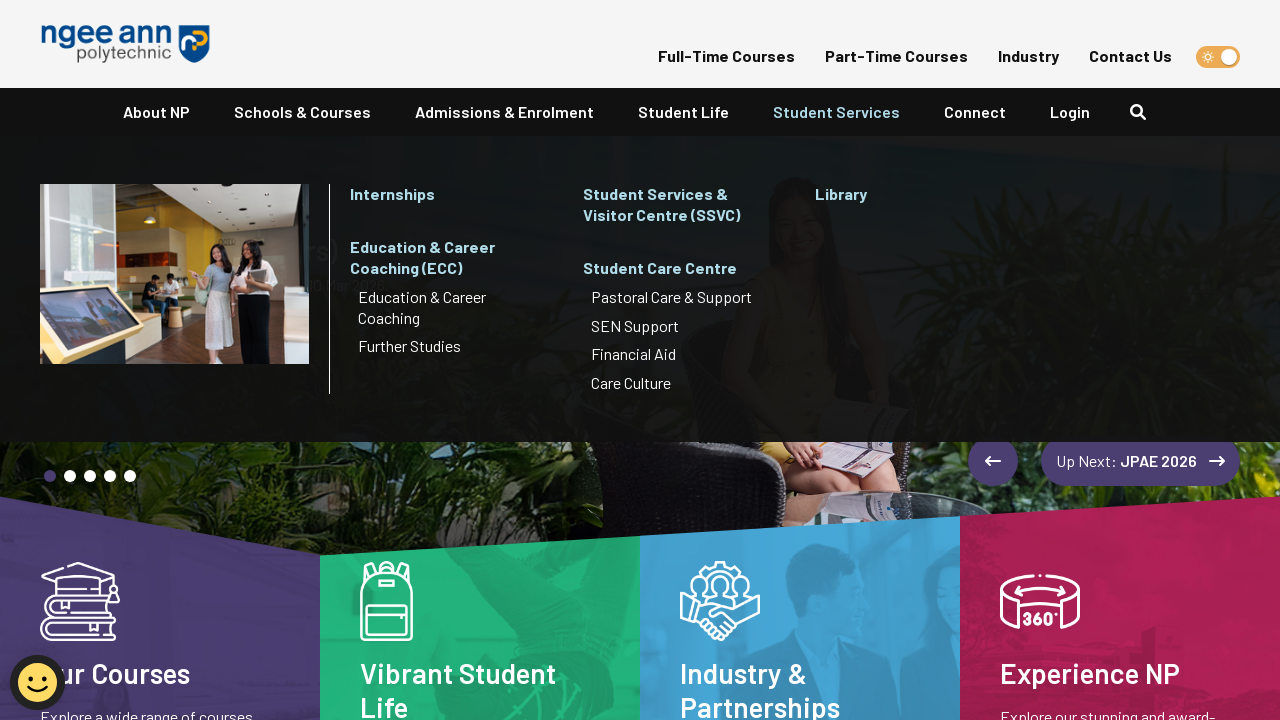

Clicked on Internships link at (446, 195) on xpath=//a[text()='Internships']
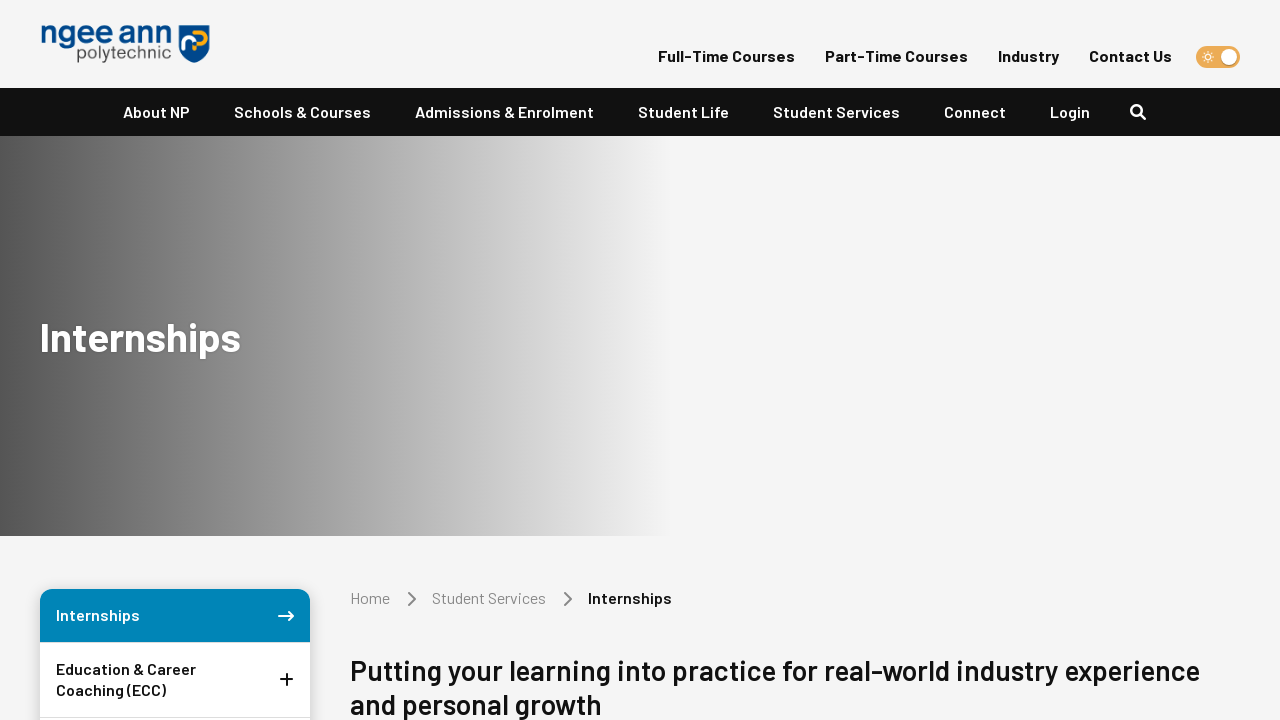

Verified navigation to Internships page at https://www.np.edu.sg/student-services/internships
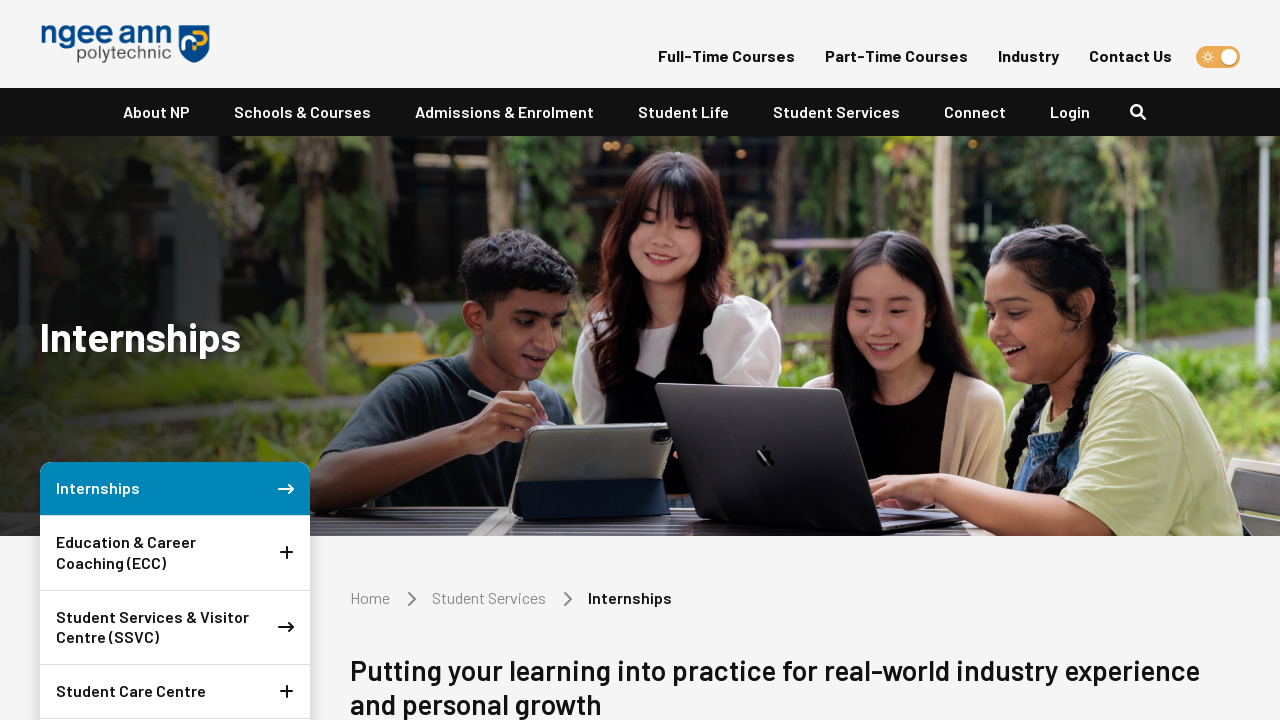

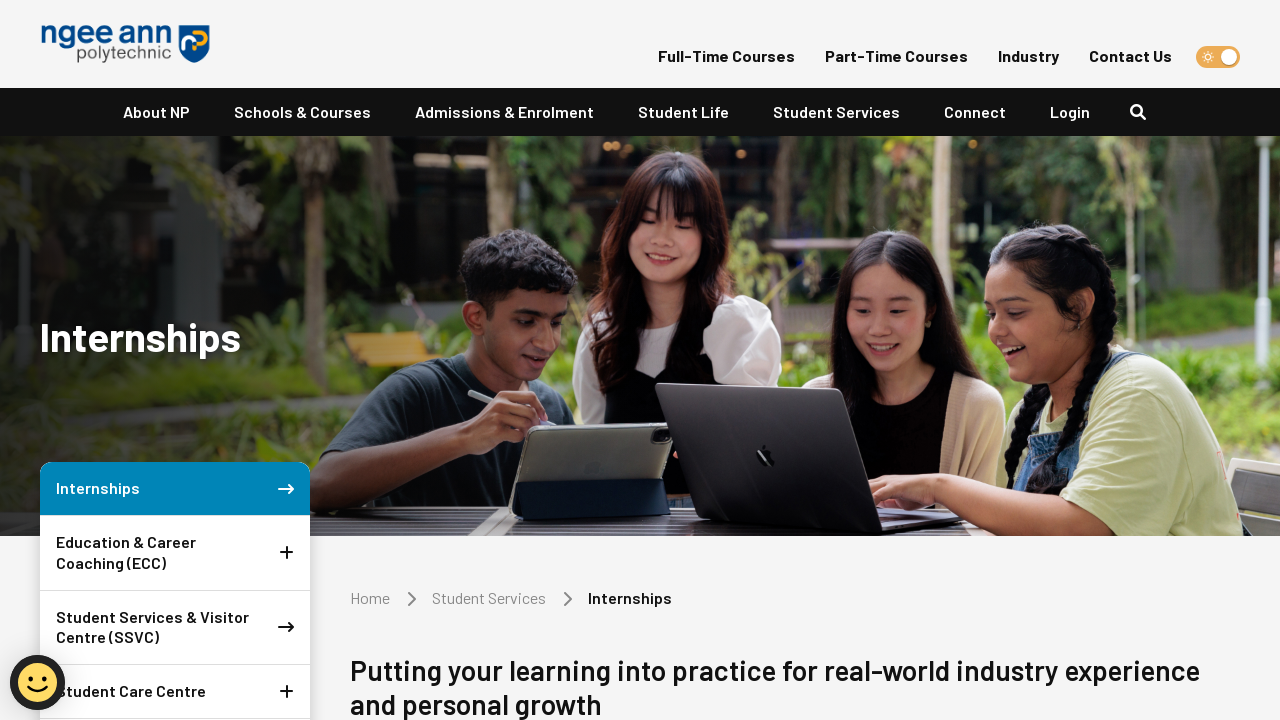